Navigates to the DemoQA homepage and clicks on the "Elements" section link

Starting URL: https://demoqa.com/

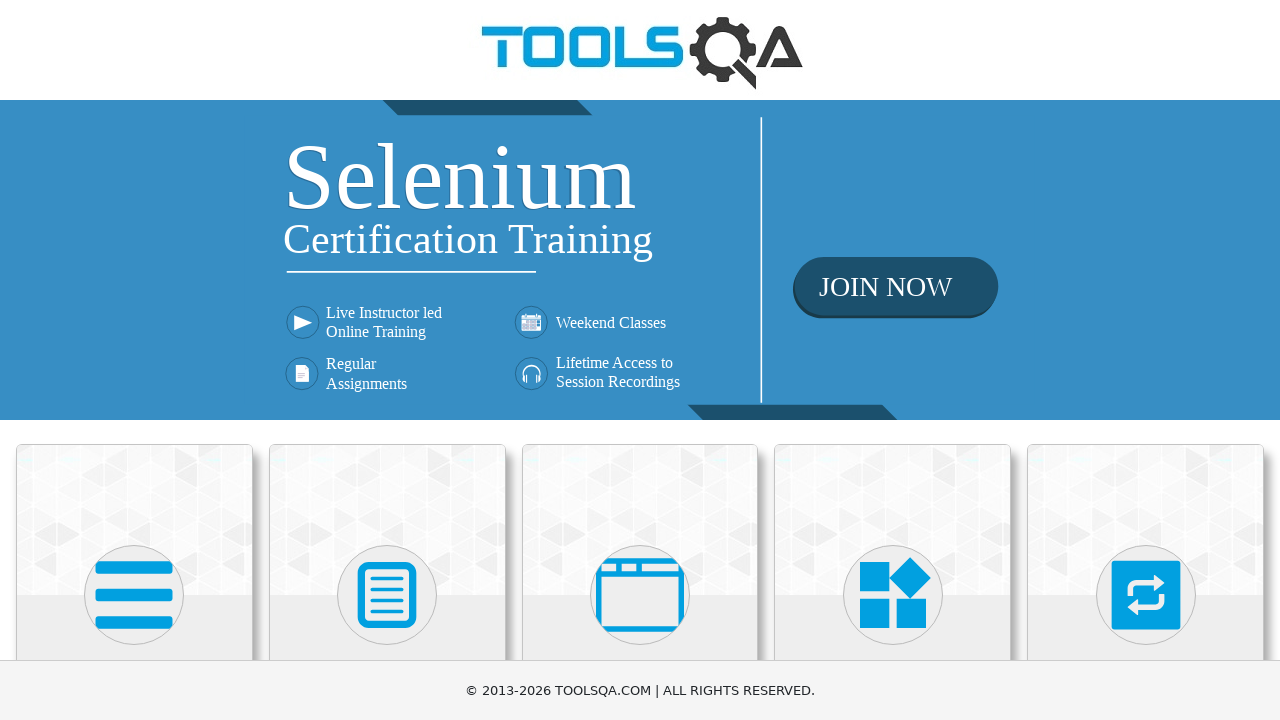

Navigated to DemoQA homepage
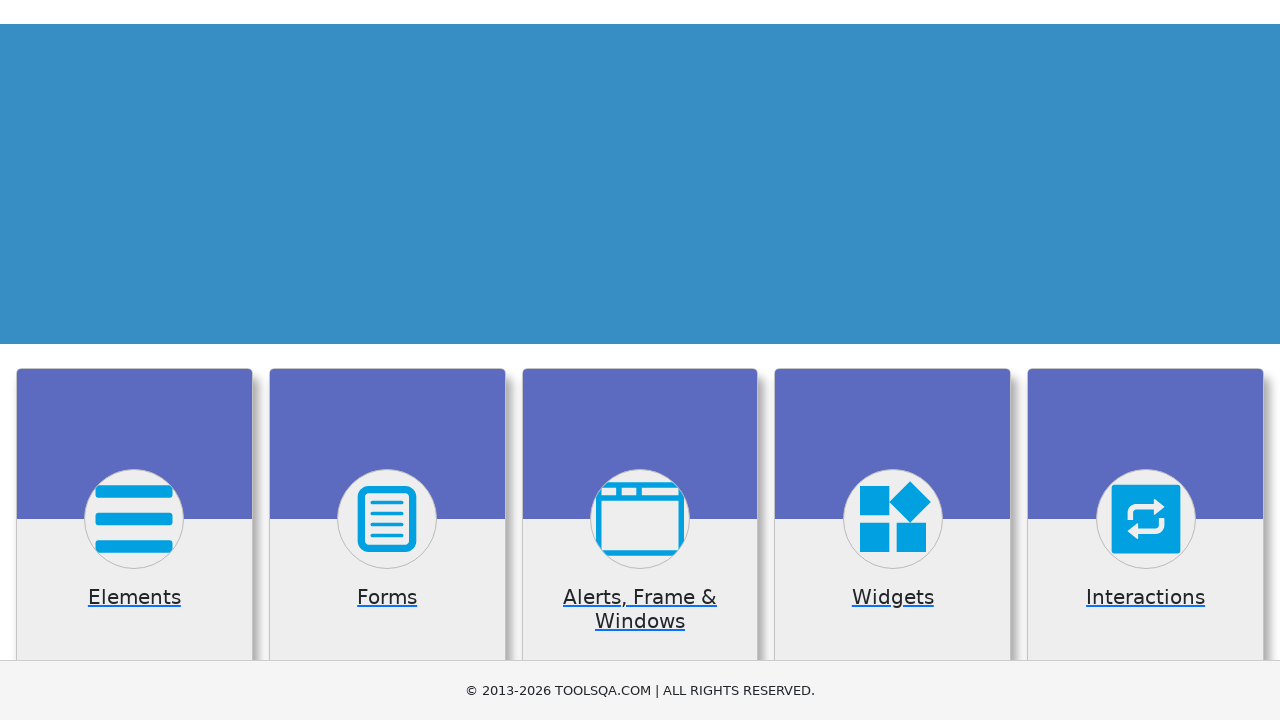

Clicked on the Elements section link at (134, 360) on text=Elements
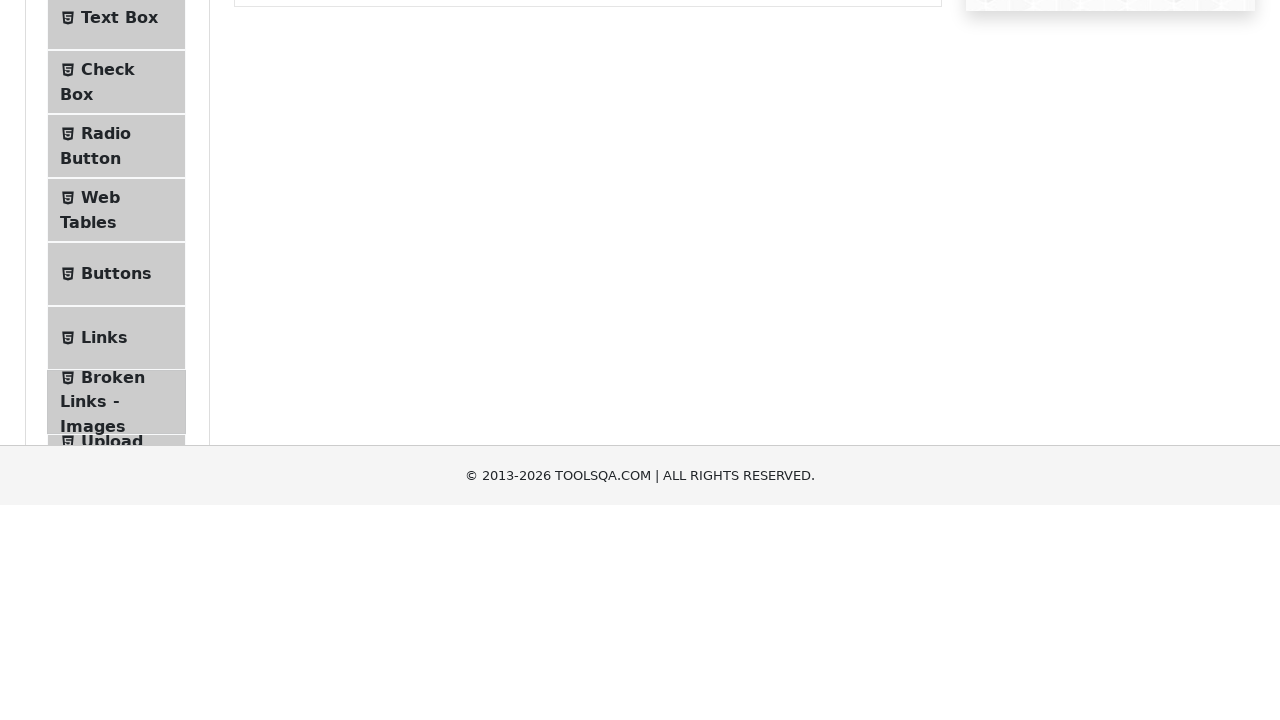

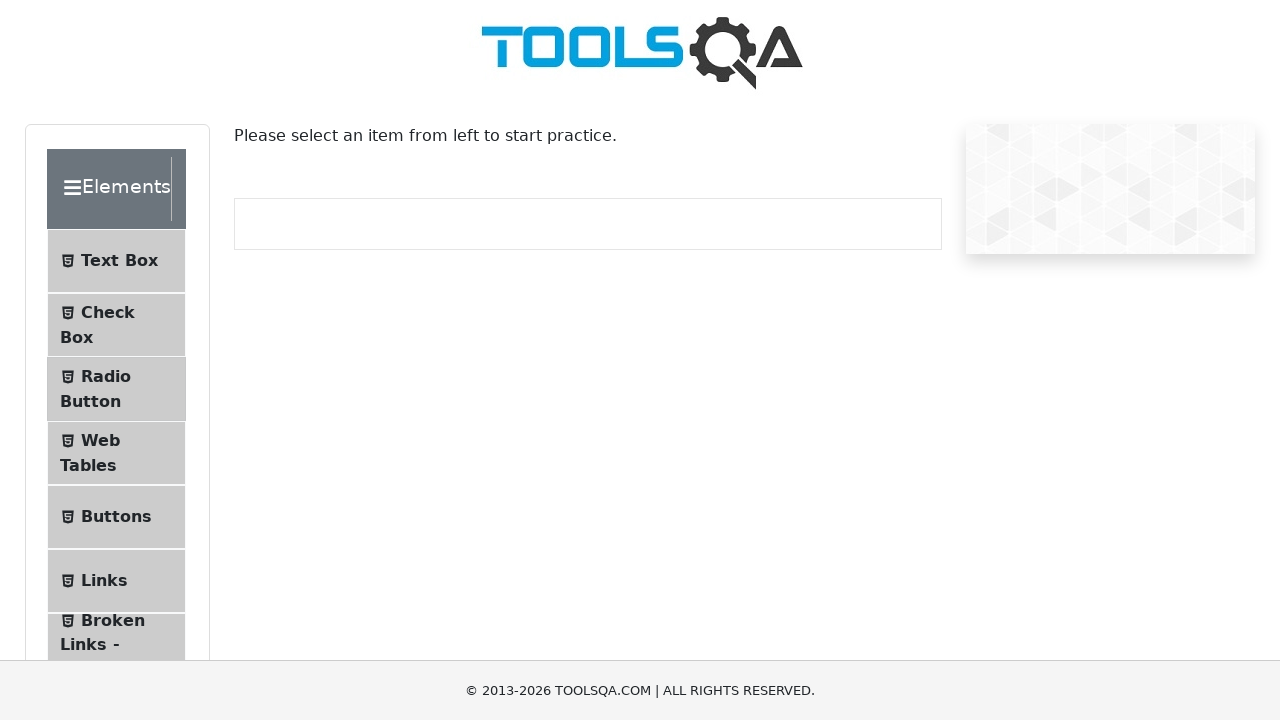